Tests dropdown selection functionality on a registration demo page by selecting an option from the Skills dropdown by index

Starting URL: https://demo.automationtesting.in/Register.html

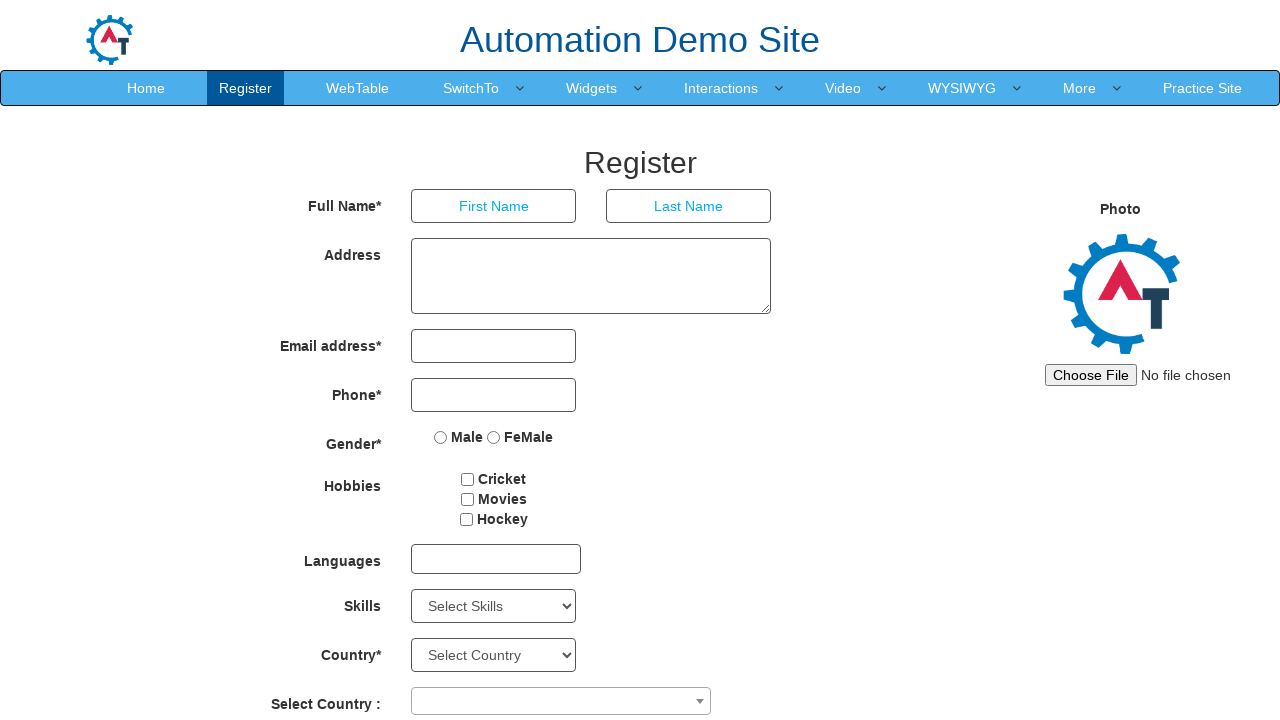

Selected option at index 4 from Skills dropdown on select#Skills
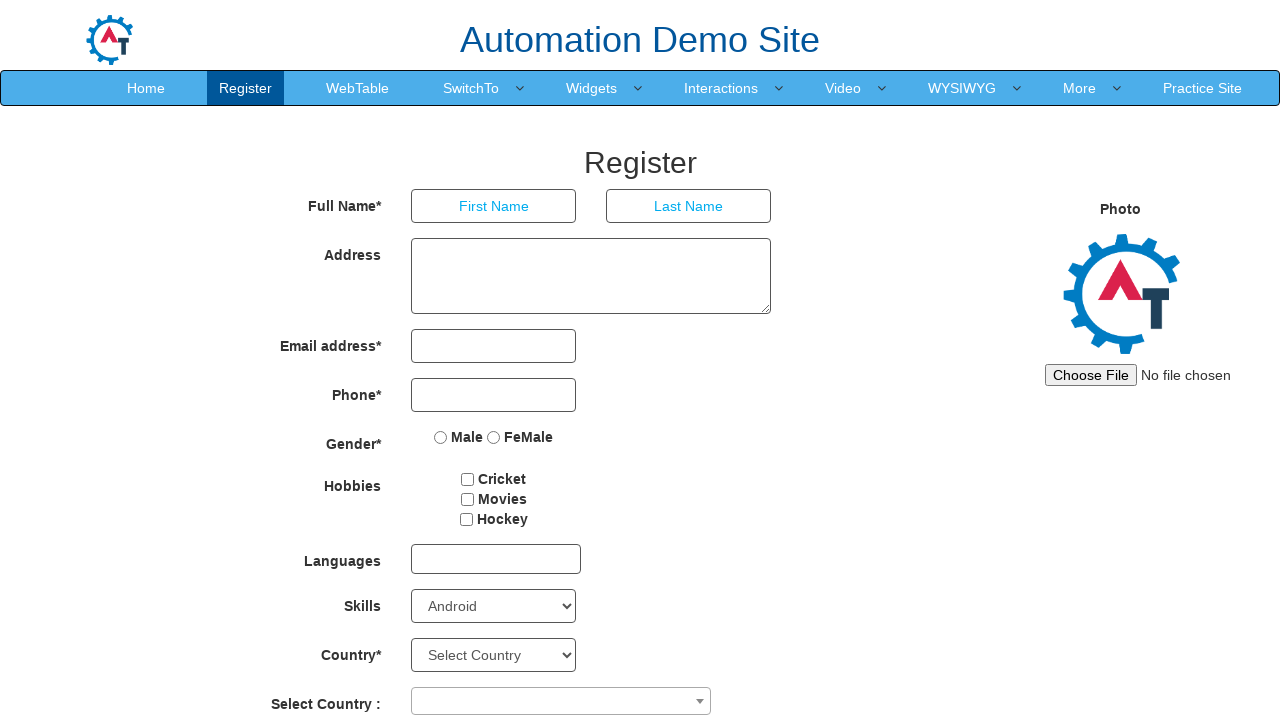

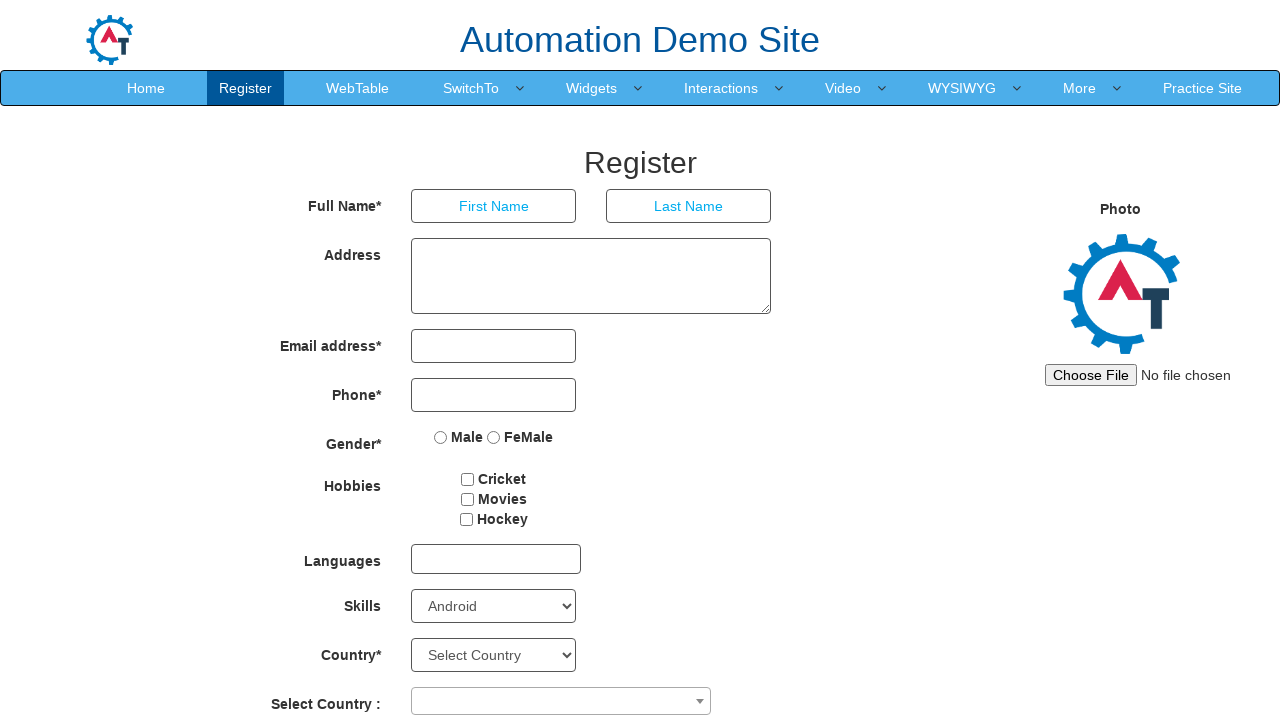